Tests keyboard input and key press actions by typing text with spaces and backspace in an input field

Starting URL: http://sahitest.com/demo/label.htm

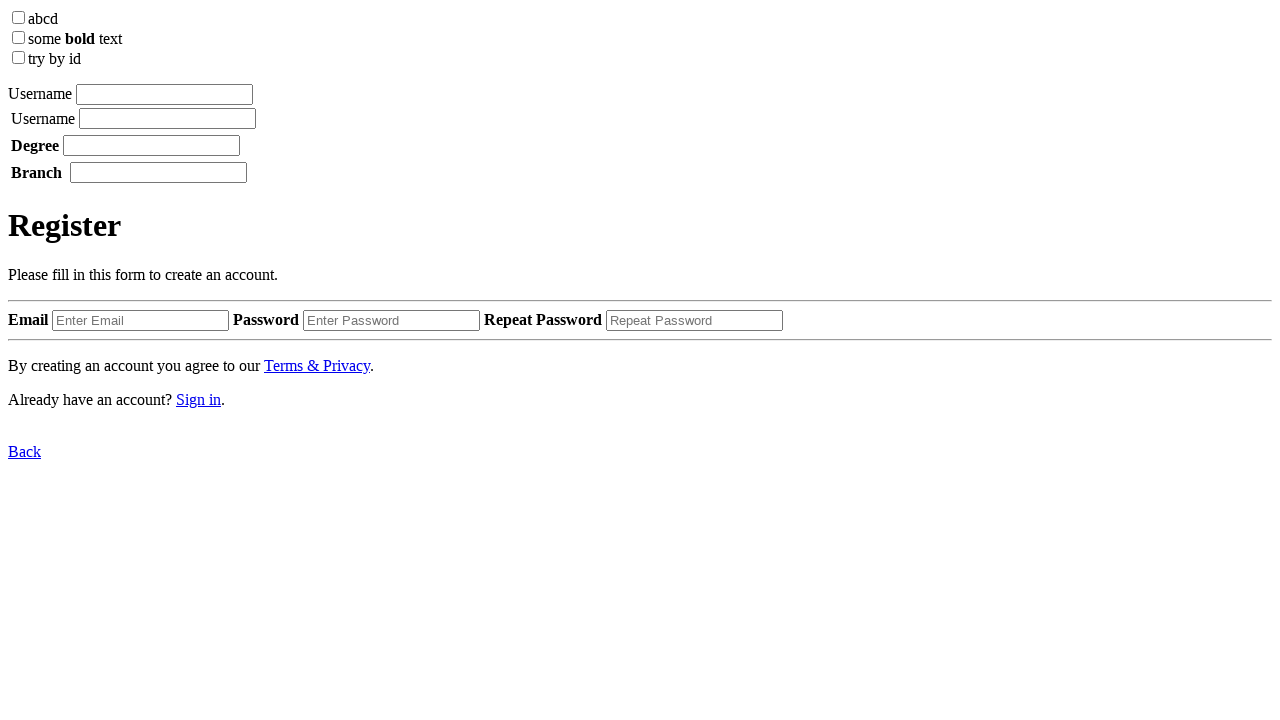

Clicked the input field at (164, 94) on xpath=/html/body/label[1]/input
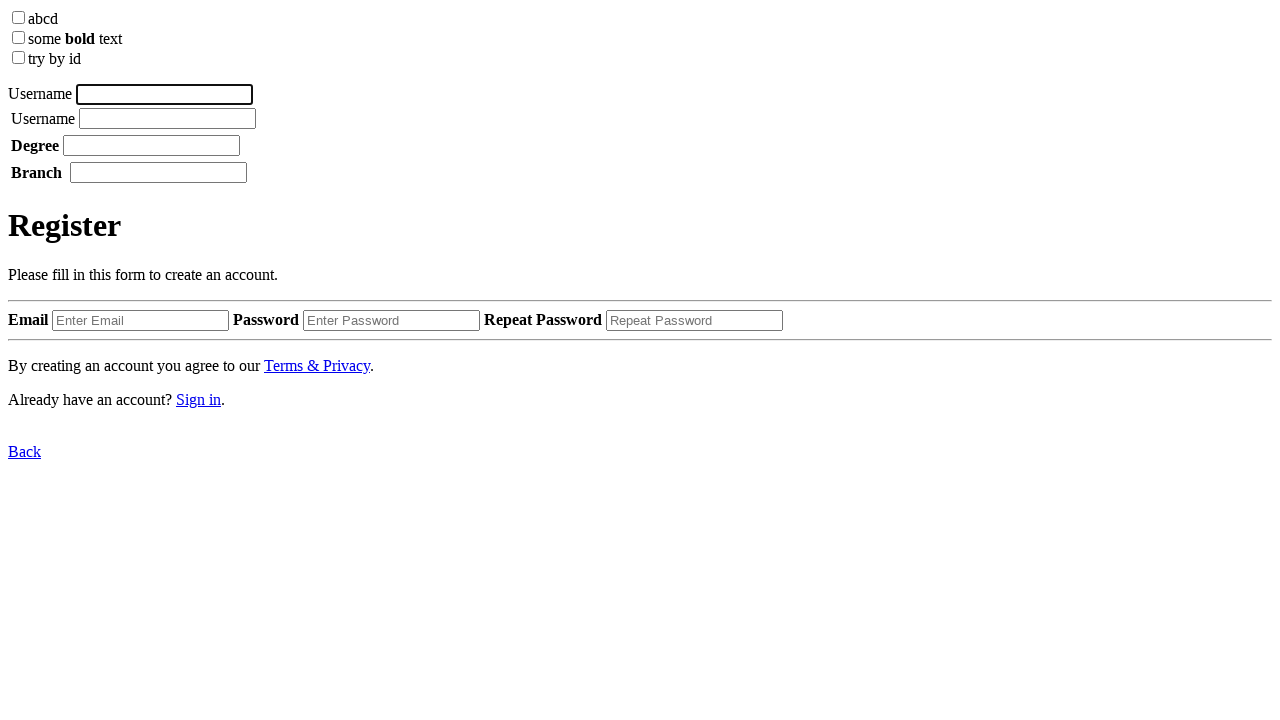

Typed 'username' into the input field with 100ms delay on xpath=/html/body/label[1]/input
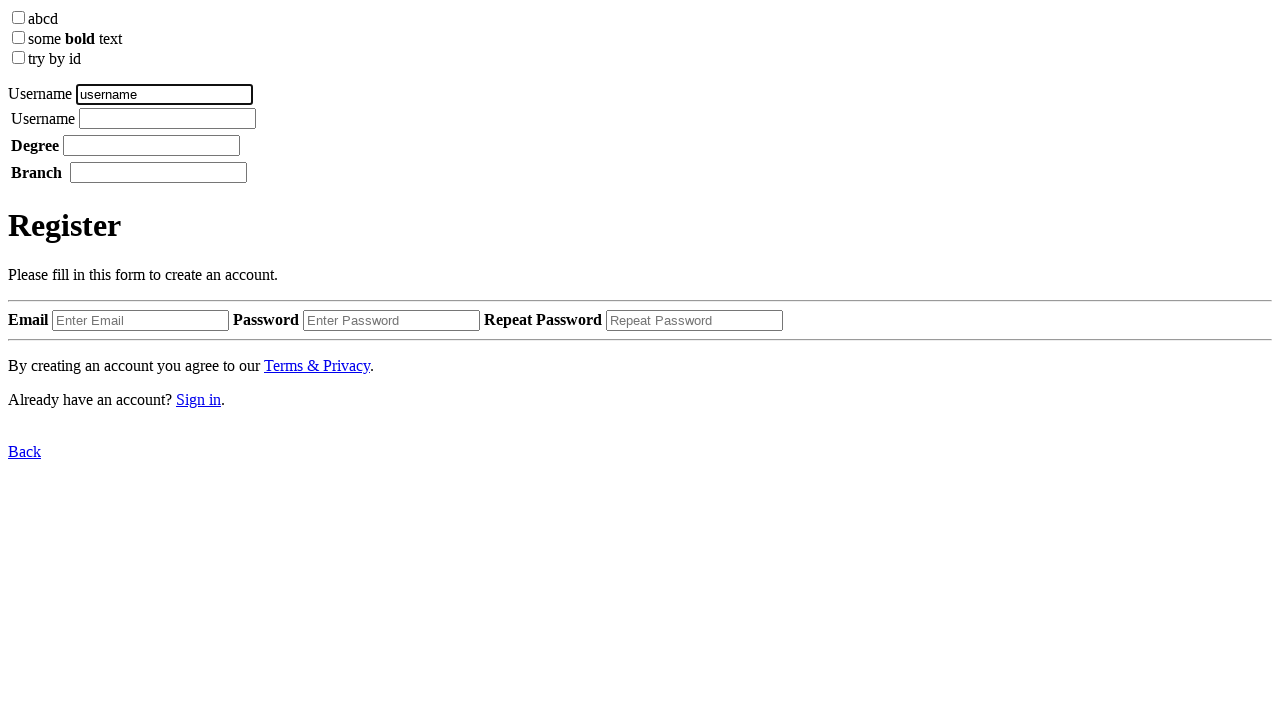

Pressed spacebar to add space after 'username'
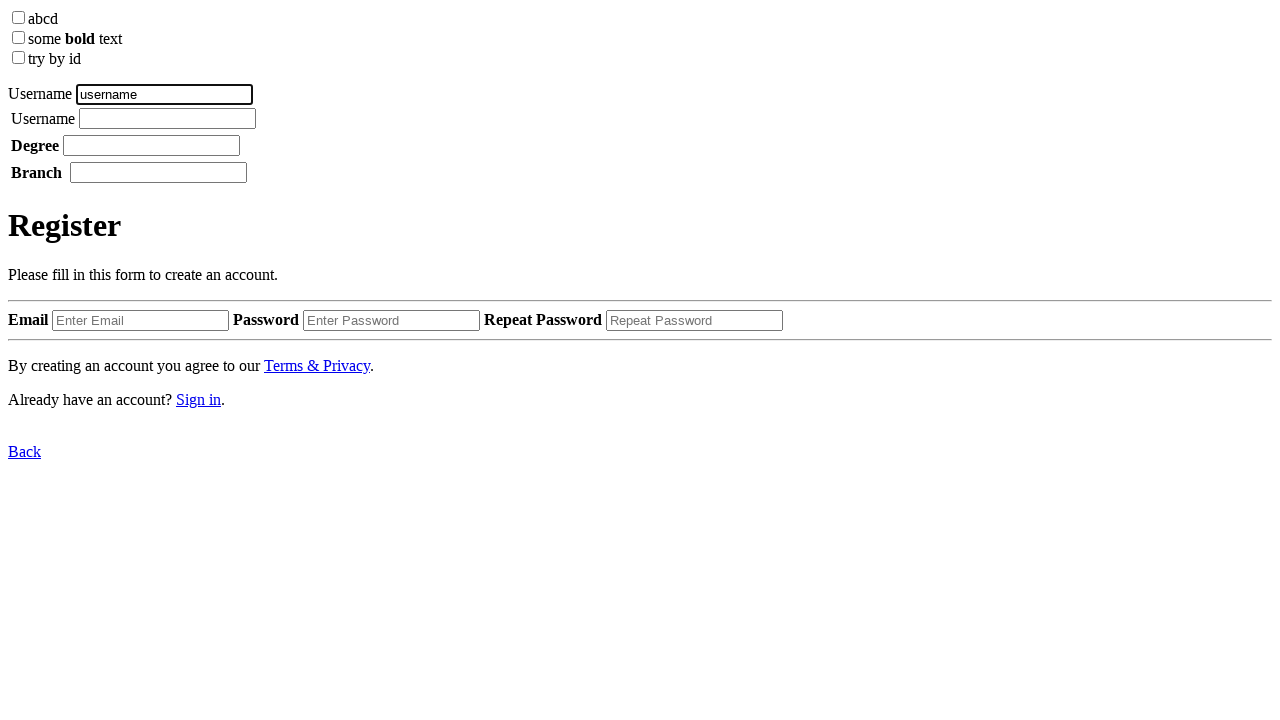

Typed 'tom' into the input field with 100ms delay on xpath=/html/body/label[1]/input
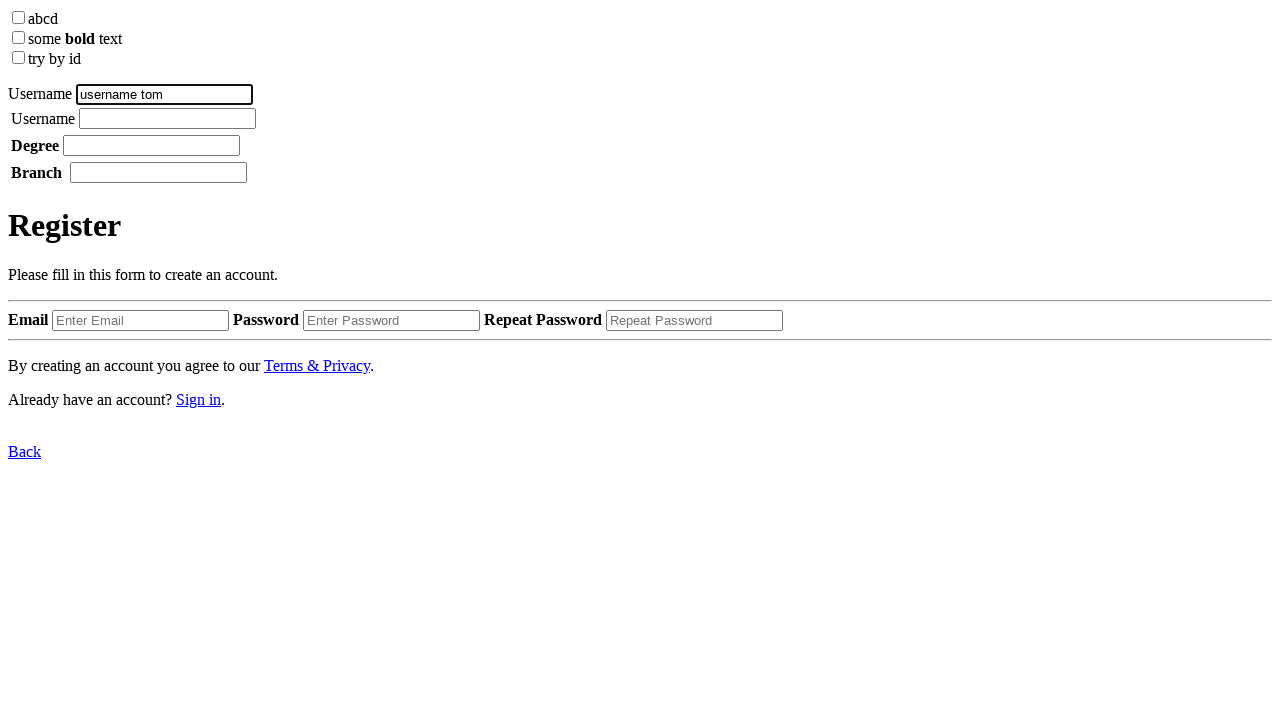

Pressed backspace to delete the last character
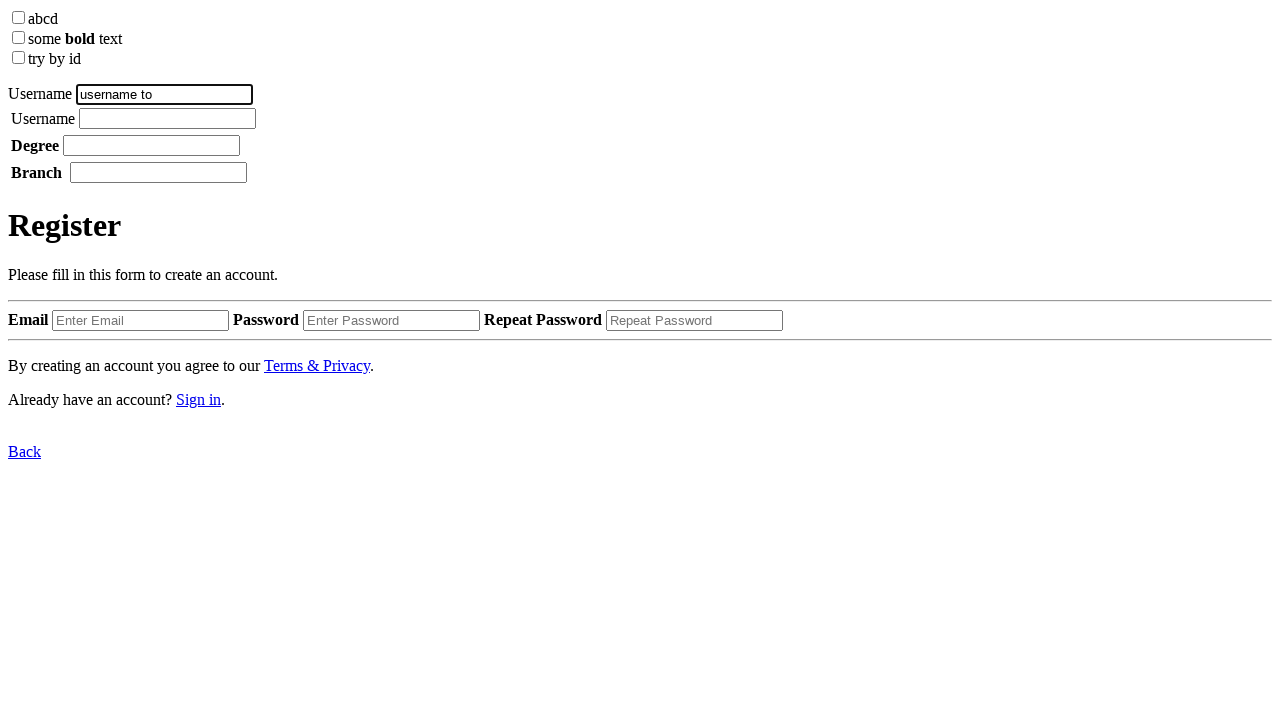

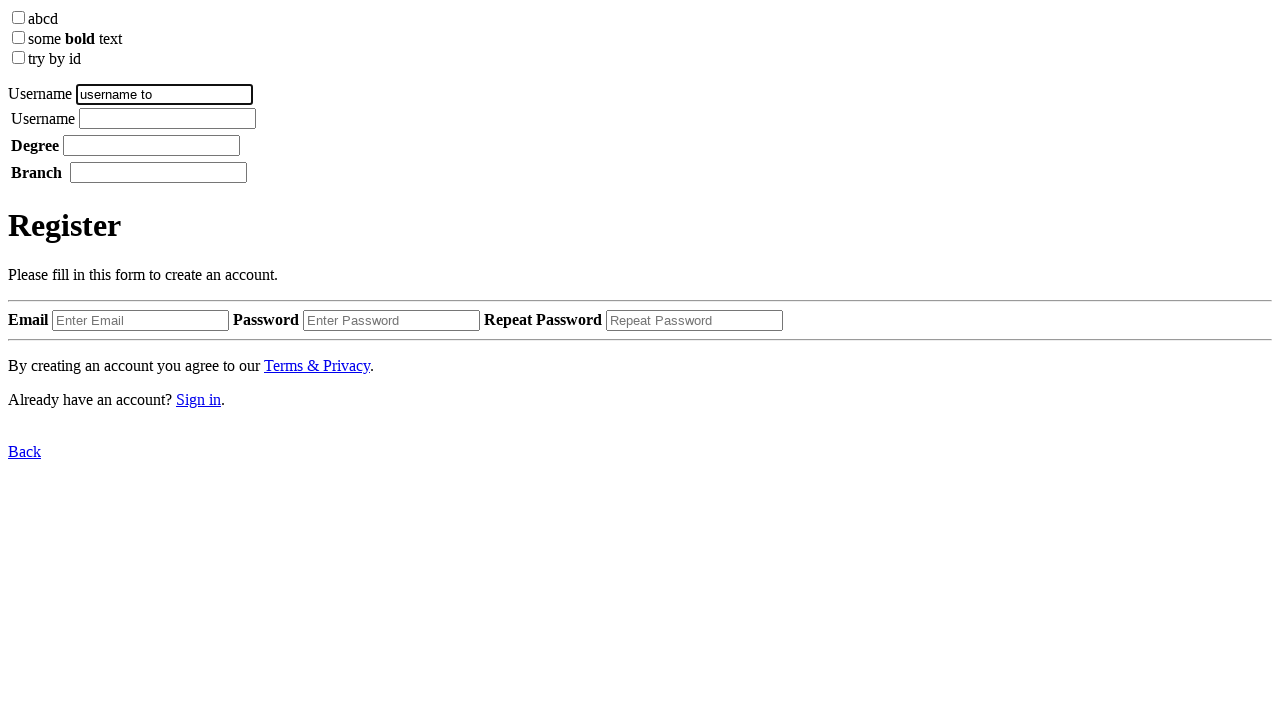